Tests the table filter functionality by entering "Rice" in the search field and verifying that the filtered results contain only items with "Rice" in the name.

Starting URL: https://rahulshettyacademy.com/seleniumPractise/#/offers

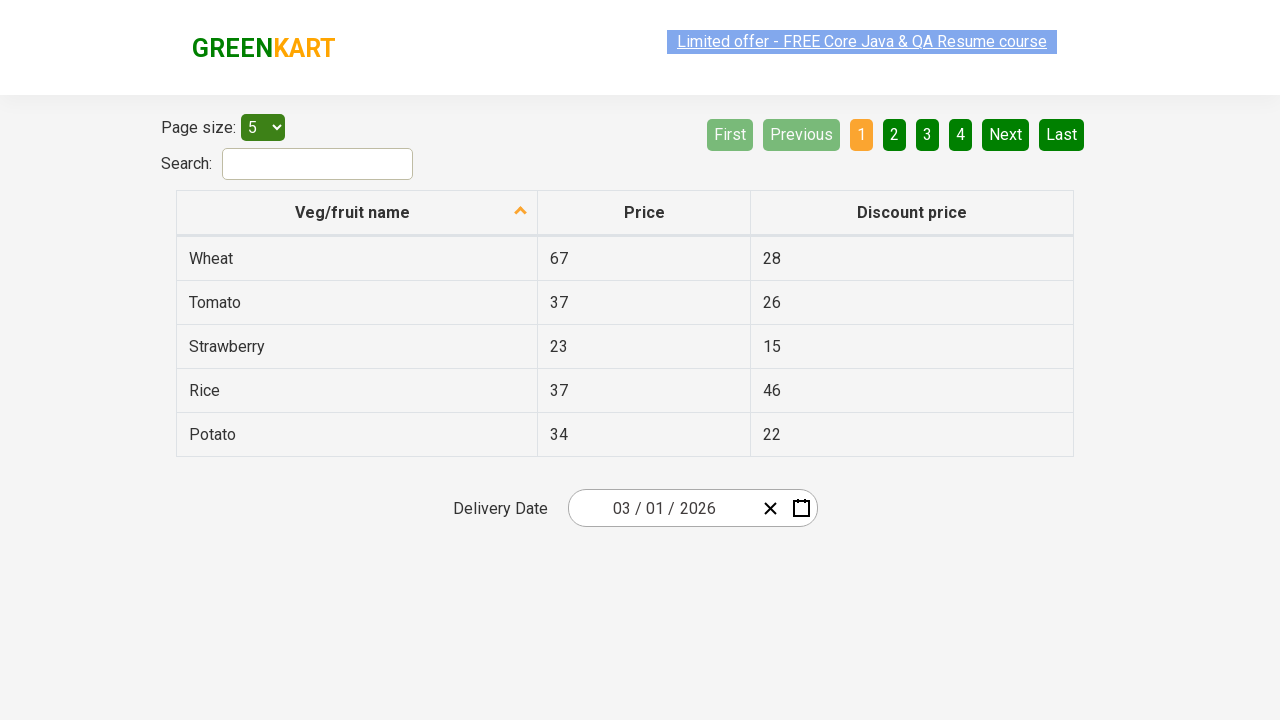

Filled search field with 'Rice' to filter table on #search-field
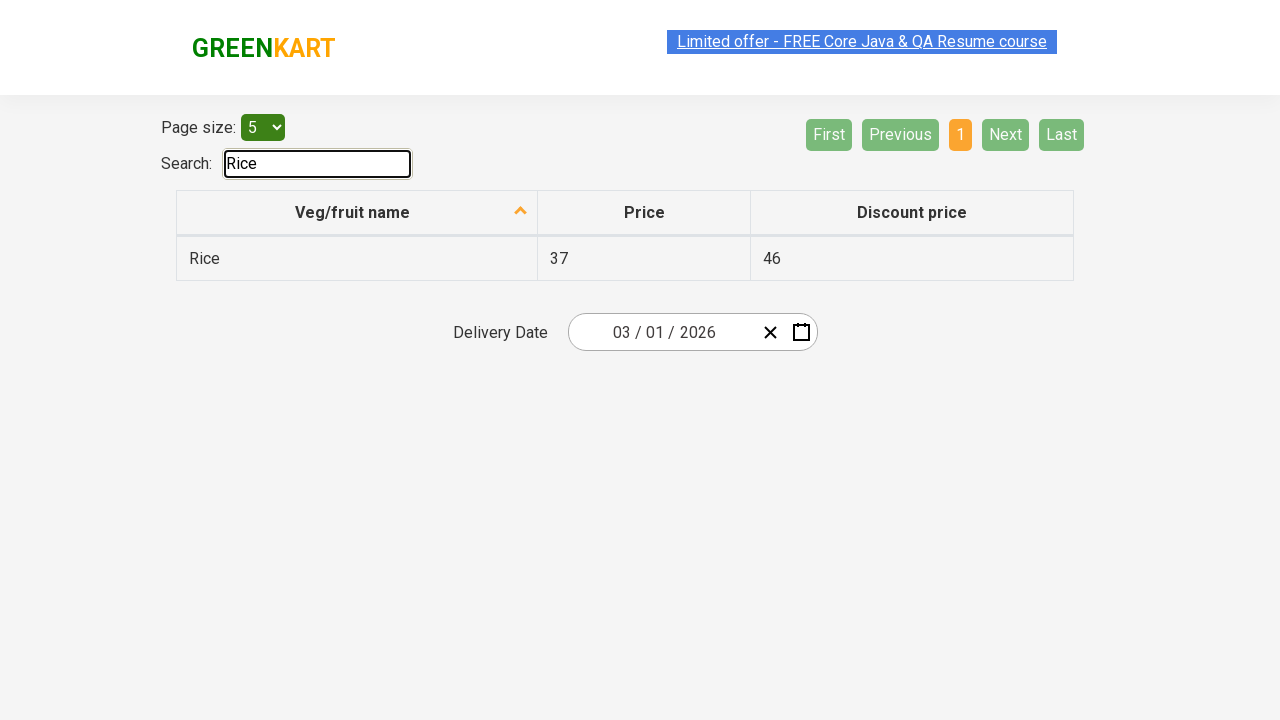

Waited for table filter to apply
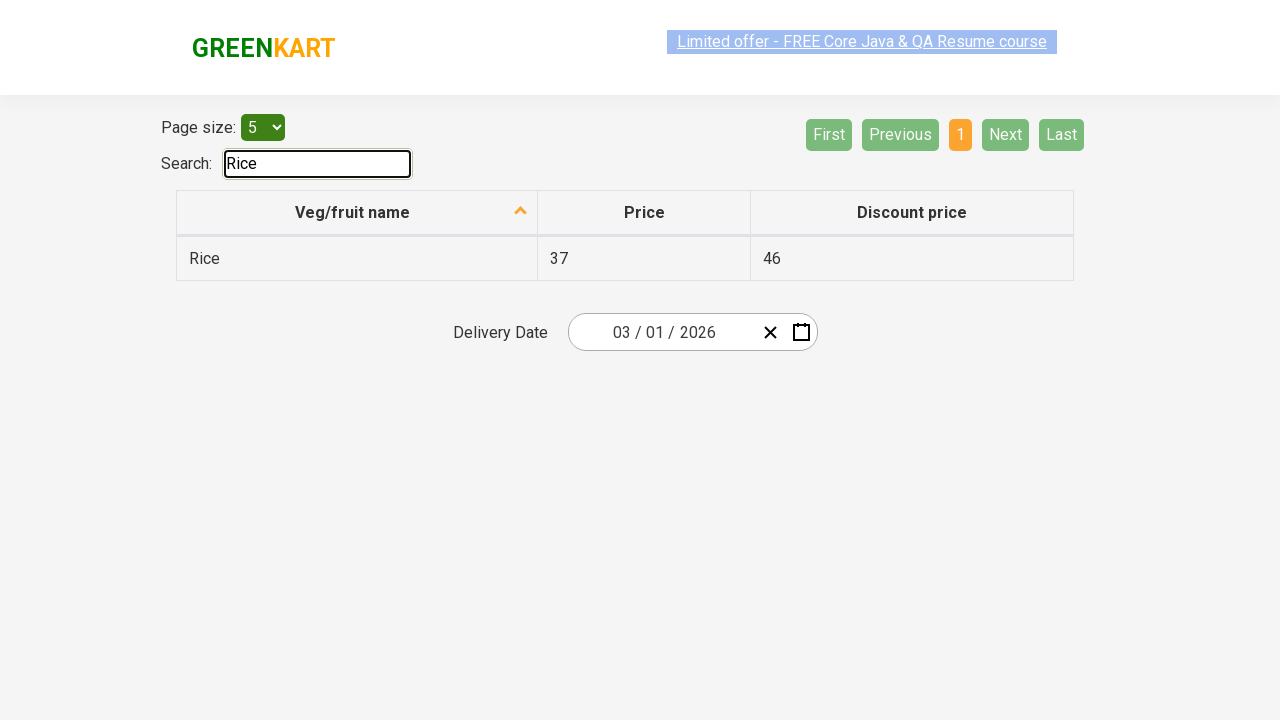

Retrieved all vegetable names from first column of filtered table
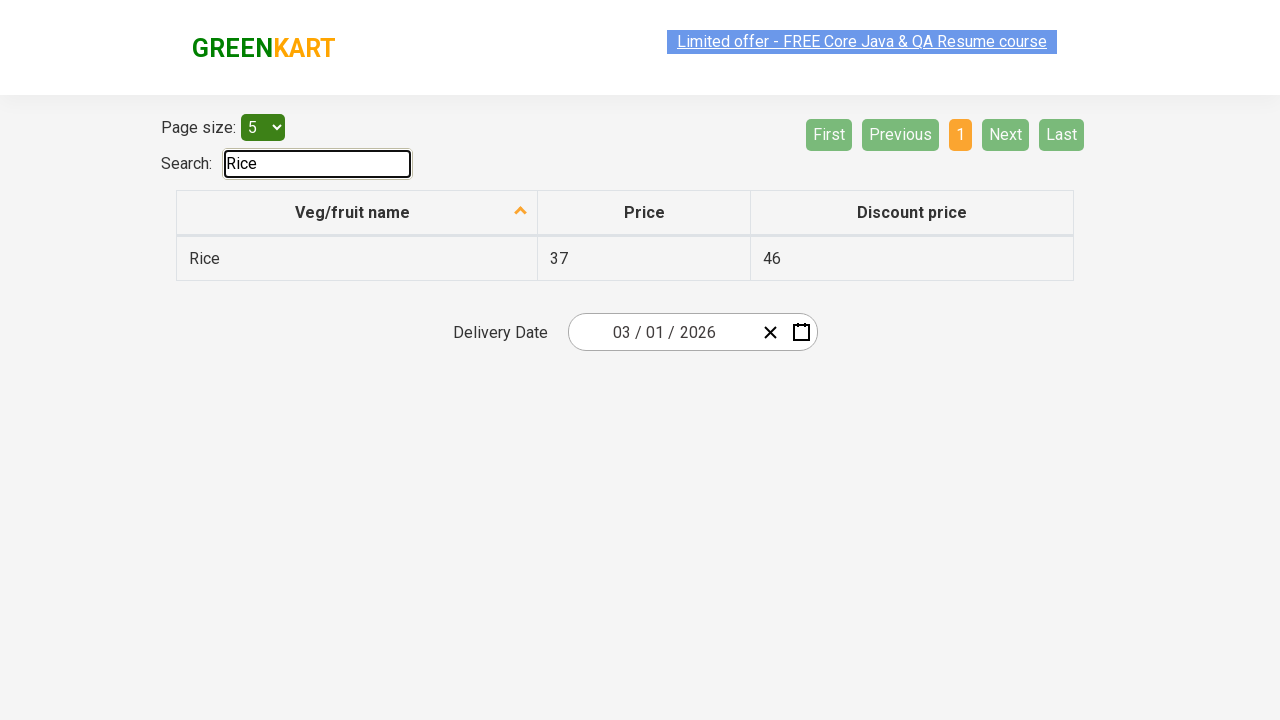

Verified filtered result contains 'Rice': Rice
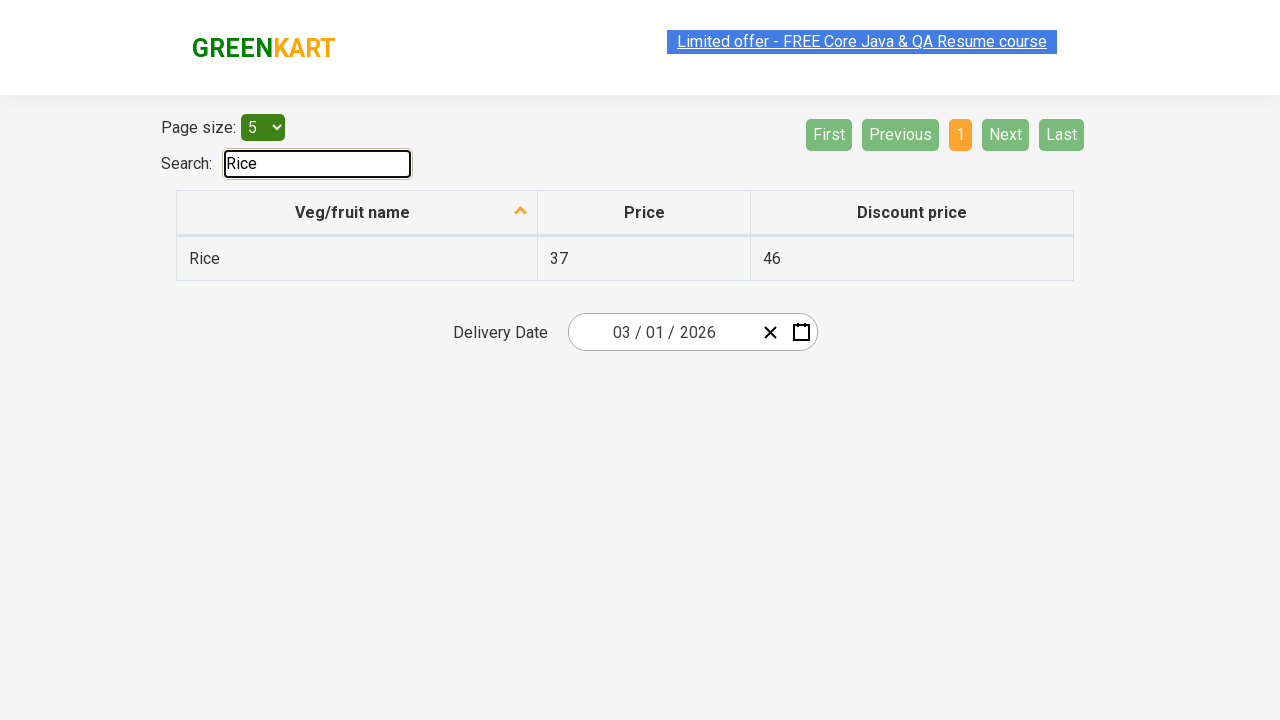

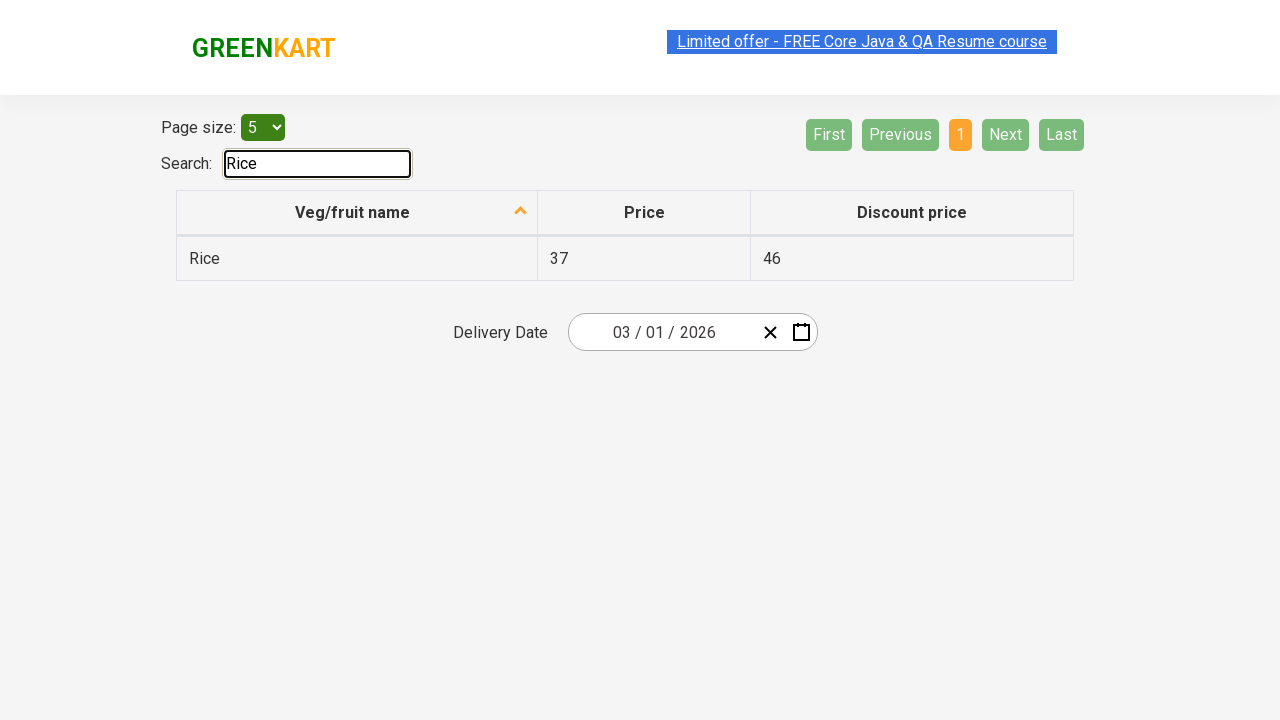